Tests that authentication menu contains four methods by clicking through each tab

Starting URL: https://b2c.passport.rt.ru/auth/realms/b2c/protocol/openid-connect/auth?client_id=account_b2c&redirect_uri=https://b2c.passport.rt.ru/account_b2c/login&response_type=code&scope=openid&state=5870aee5-6919-430c-a294-cdf8dc255d56&theme&auth_type

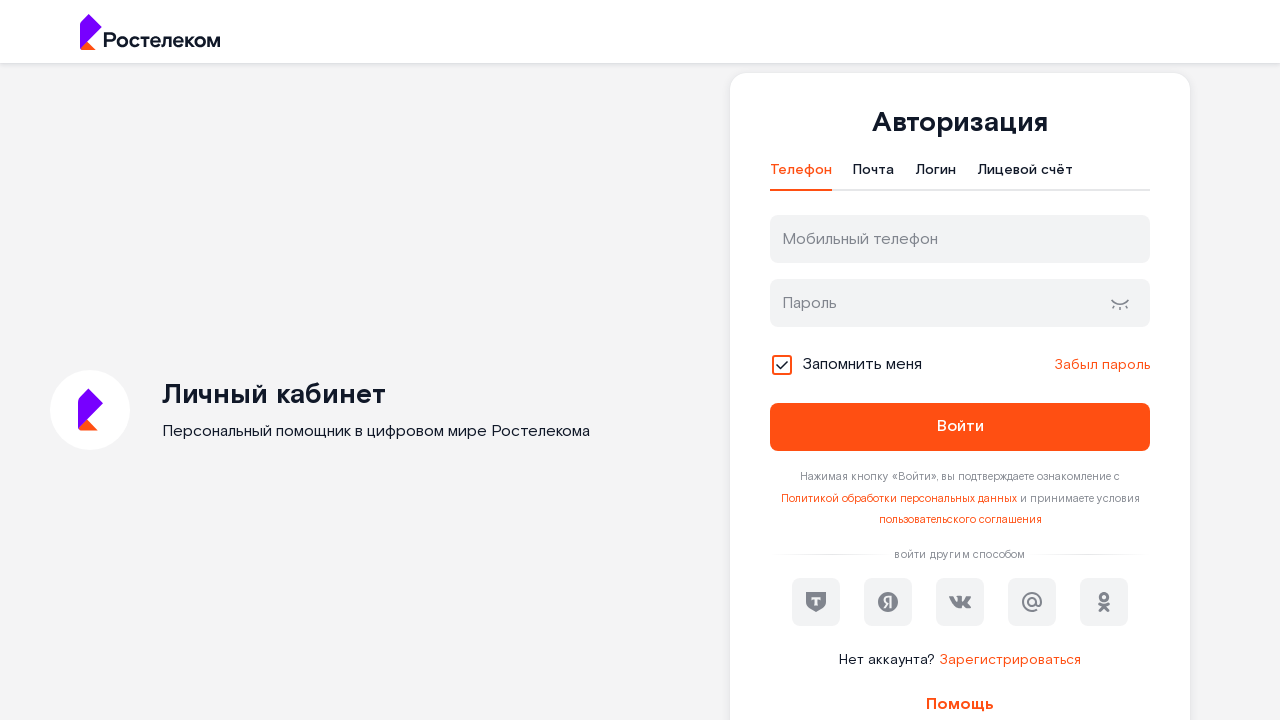

Phone authentication tab is present and loaded
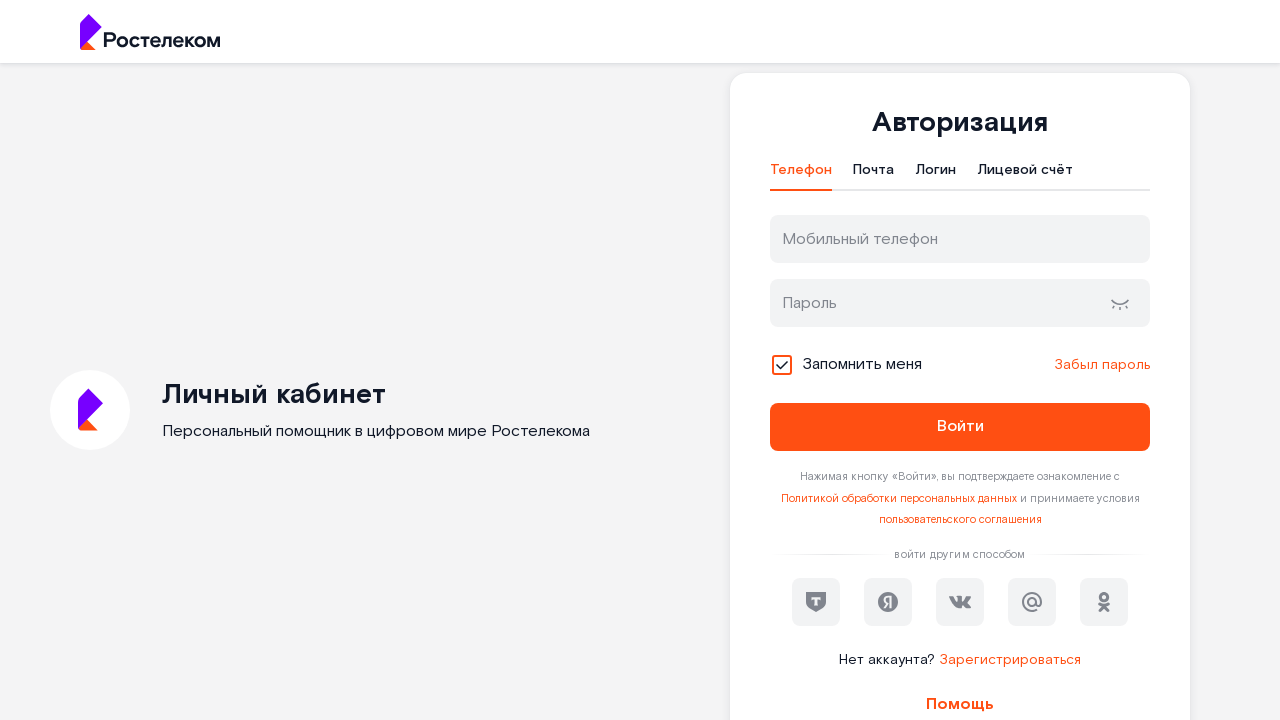

Clicked phone authentication tab at (801, 175) on #t-btn-tab-phone
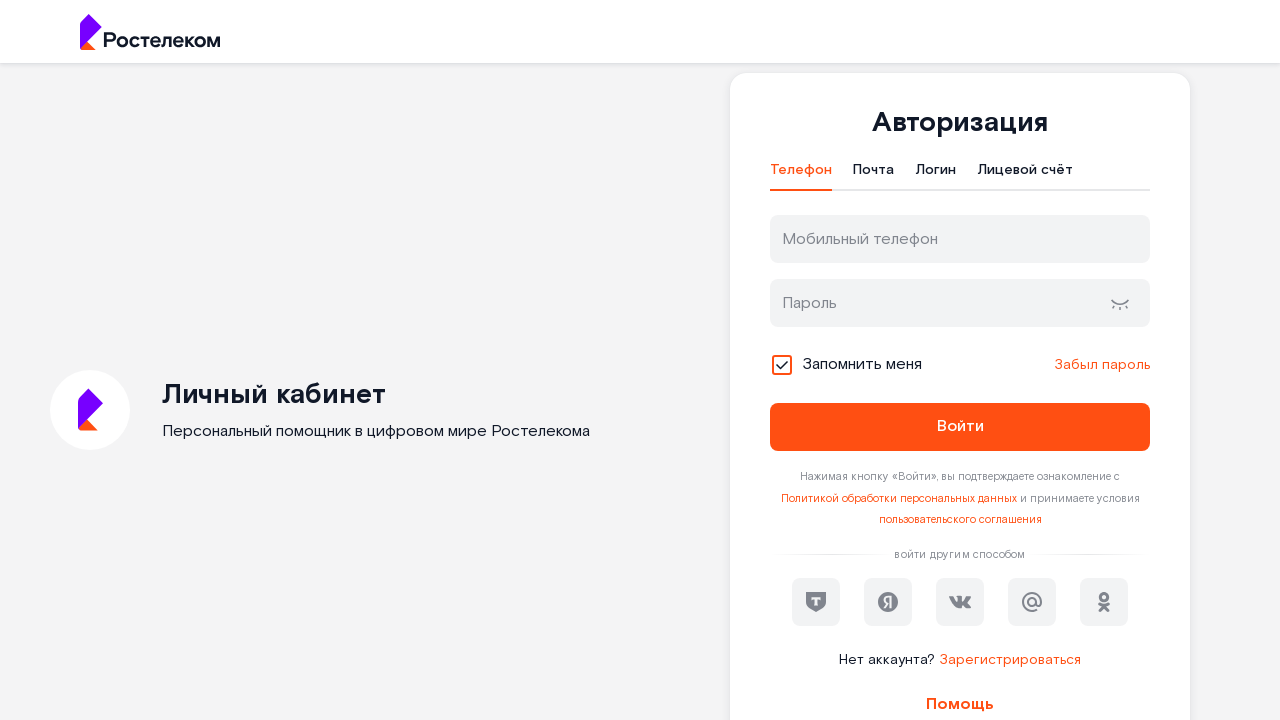

Clicked email authentication tab at (874, 175) on #t-btn-tab-mail
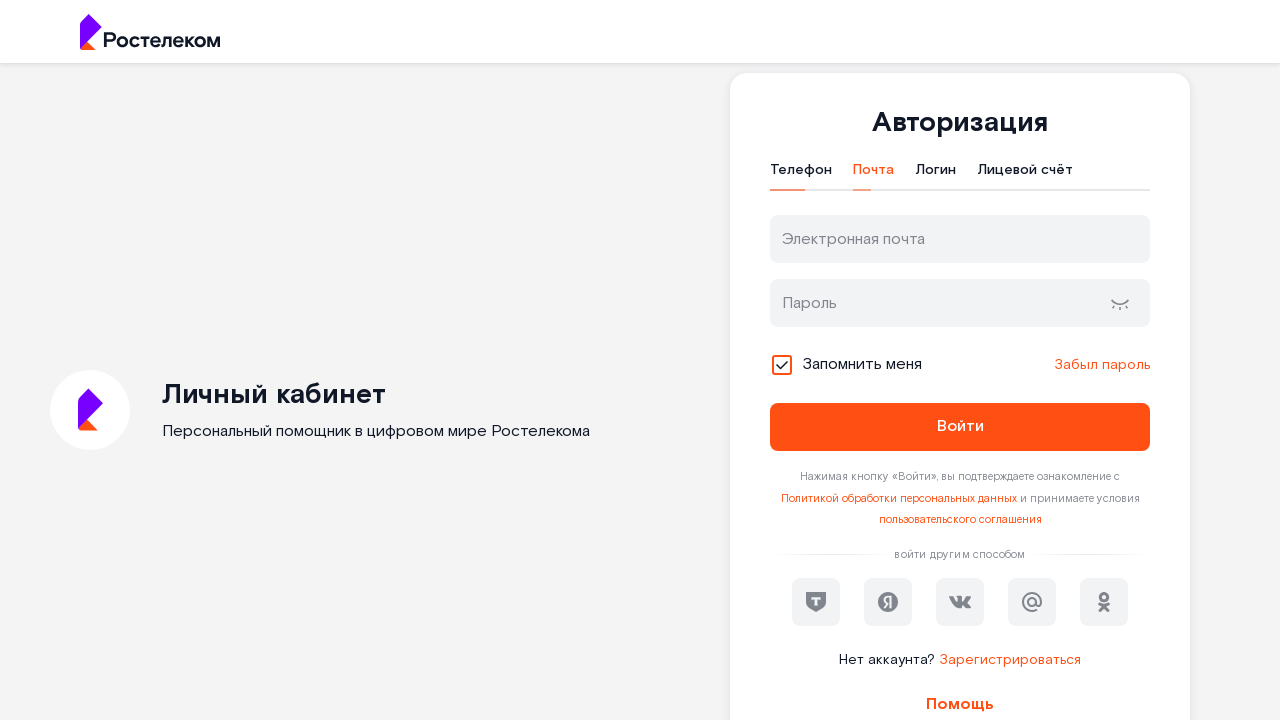

Clicked login authentication tab at (936, 175) on #t-btn-tab-login
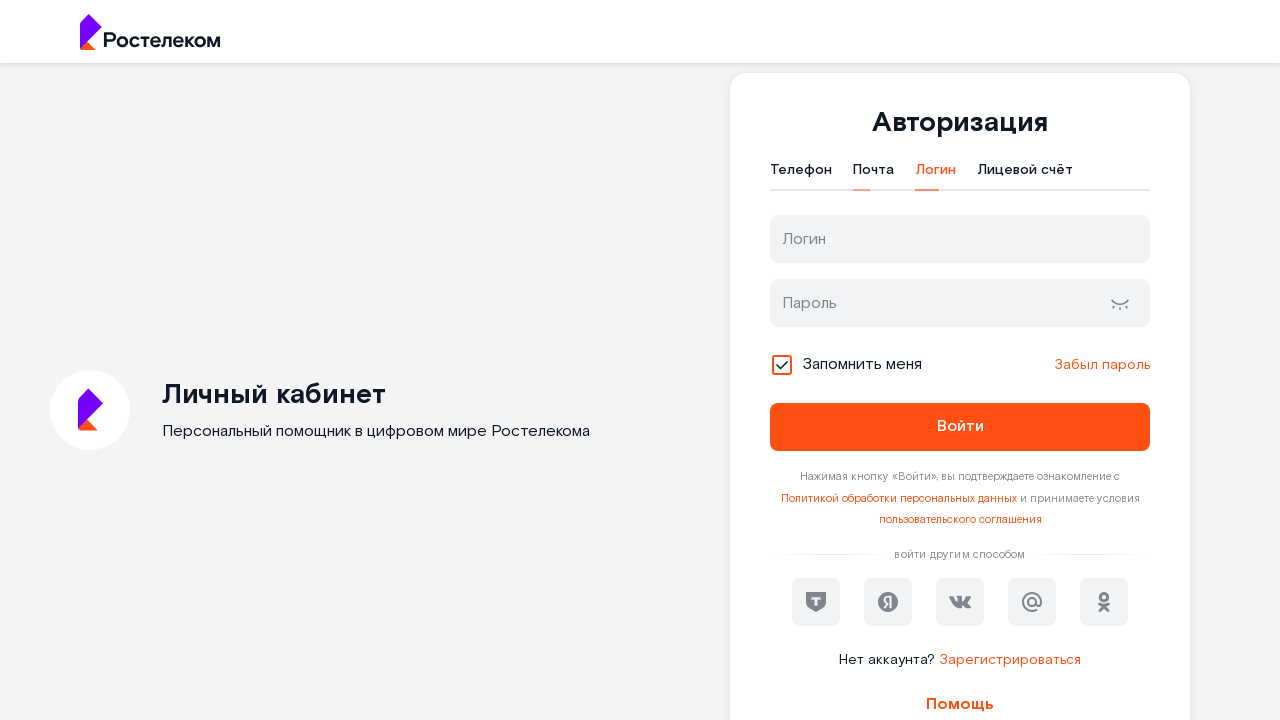

Clicked personal account authentication tab at (1025, 175) on #t-btn-tab-ls
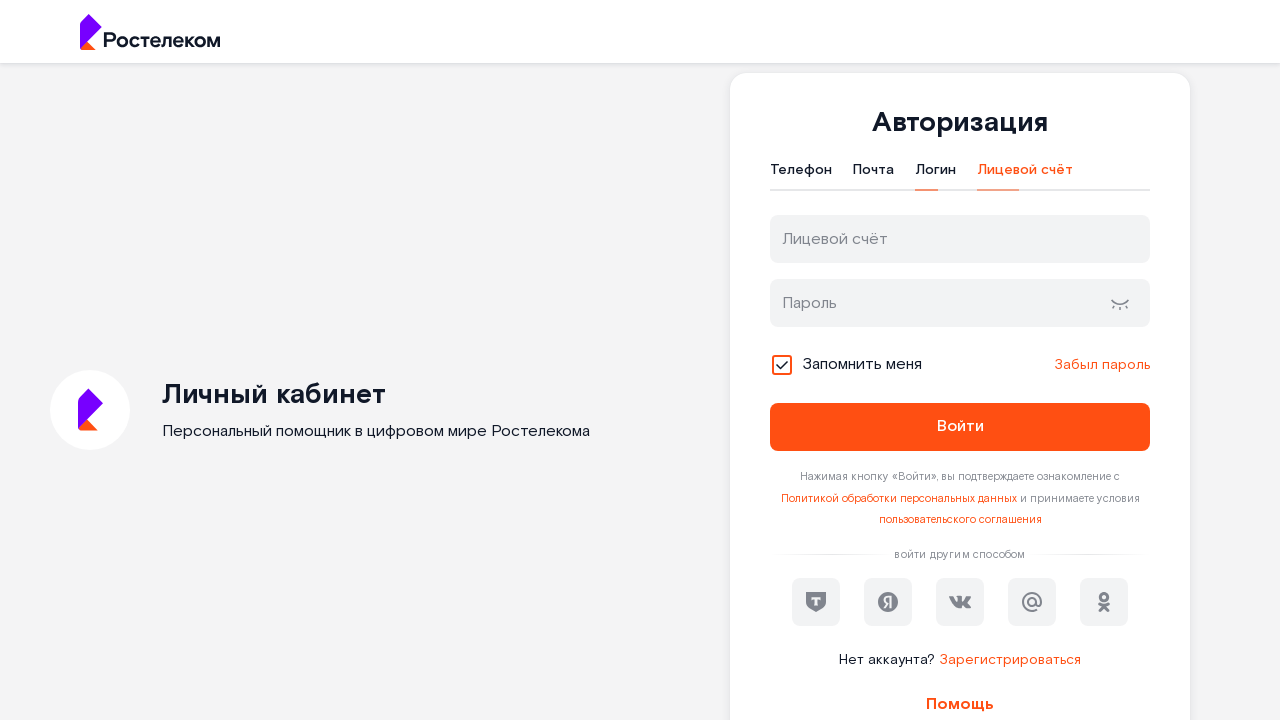

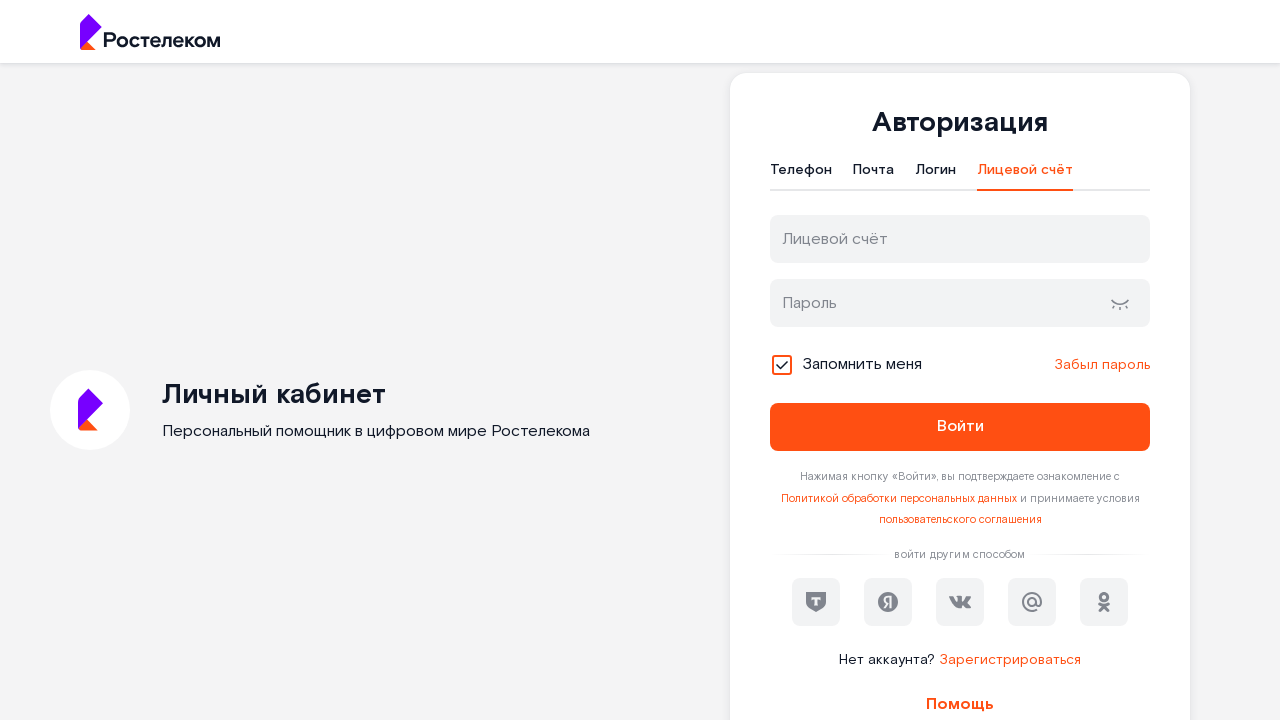